Tests infinite scroll functionality on a movie data website by scrolling to the bottom of the page to trigger Ajax content loading and verifying that movie items are displayed.

Starting URL: https://spa3.scrape.center/

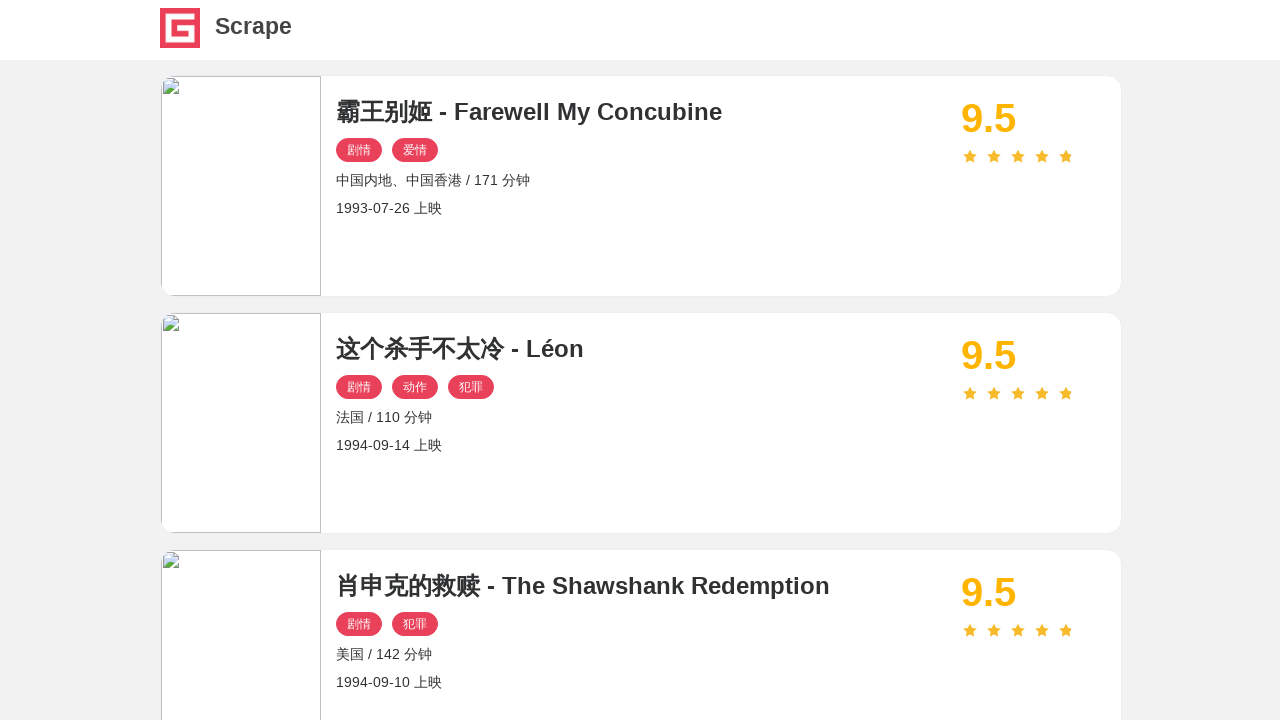

Initial movie grid content loaded
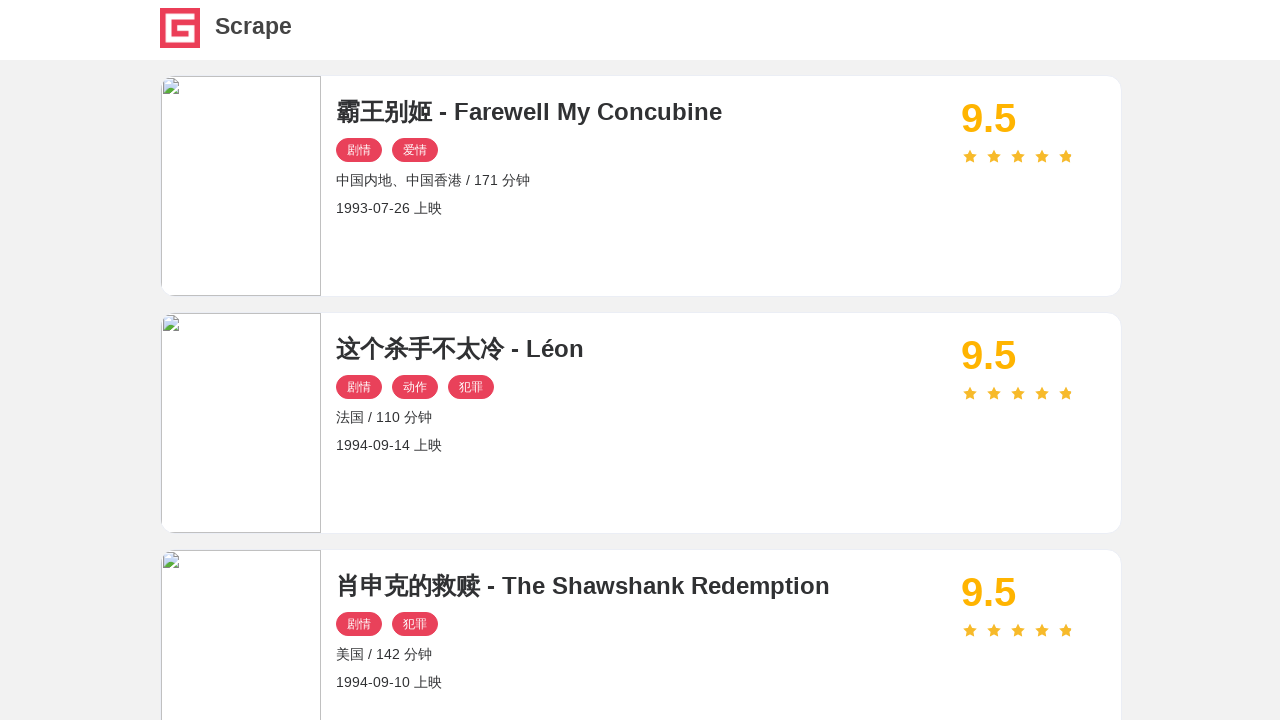

Scrolled to bottom of page to trigger infinite scroll
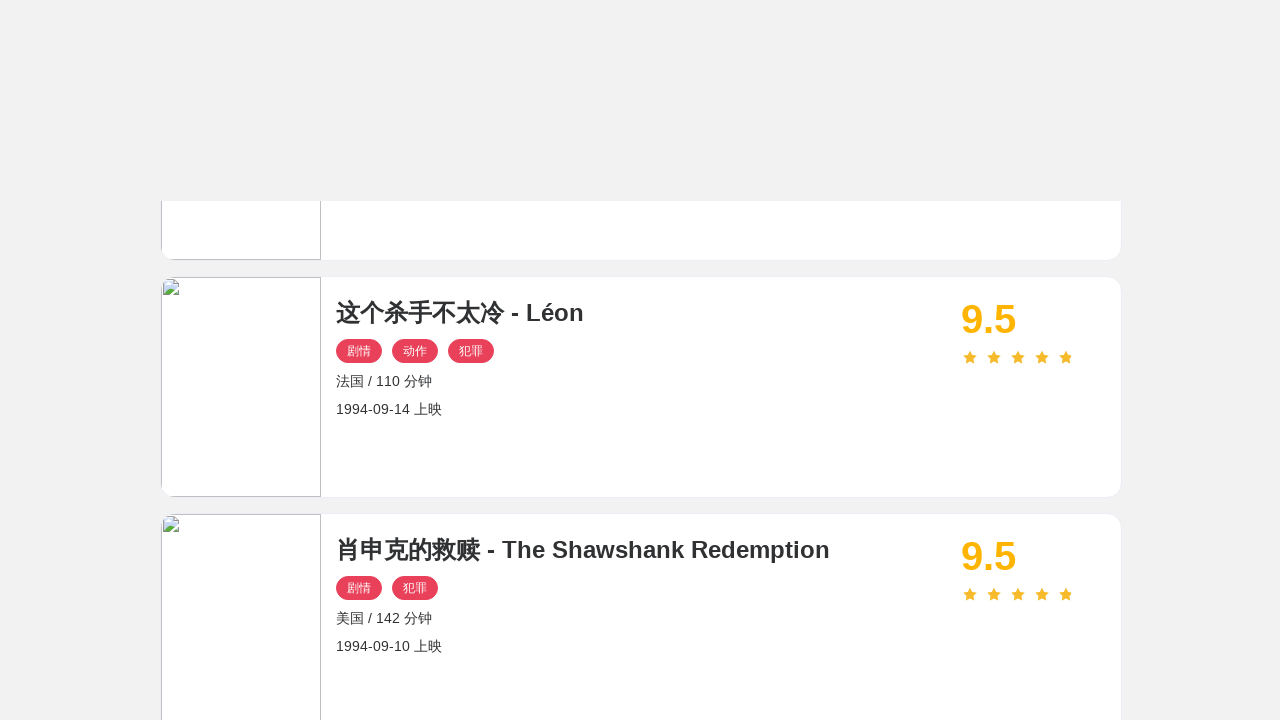

Waited 2 seconds for Ajax content to load
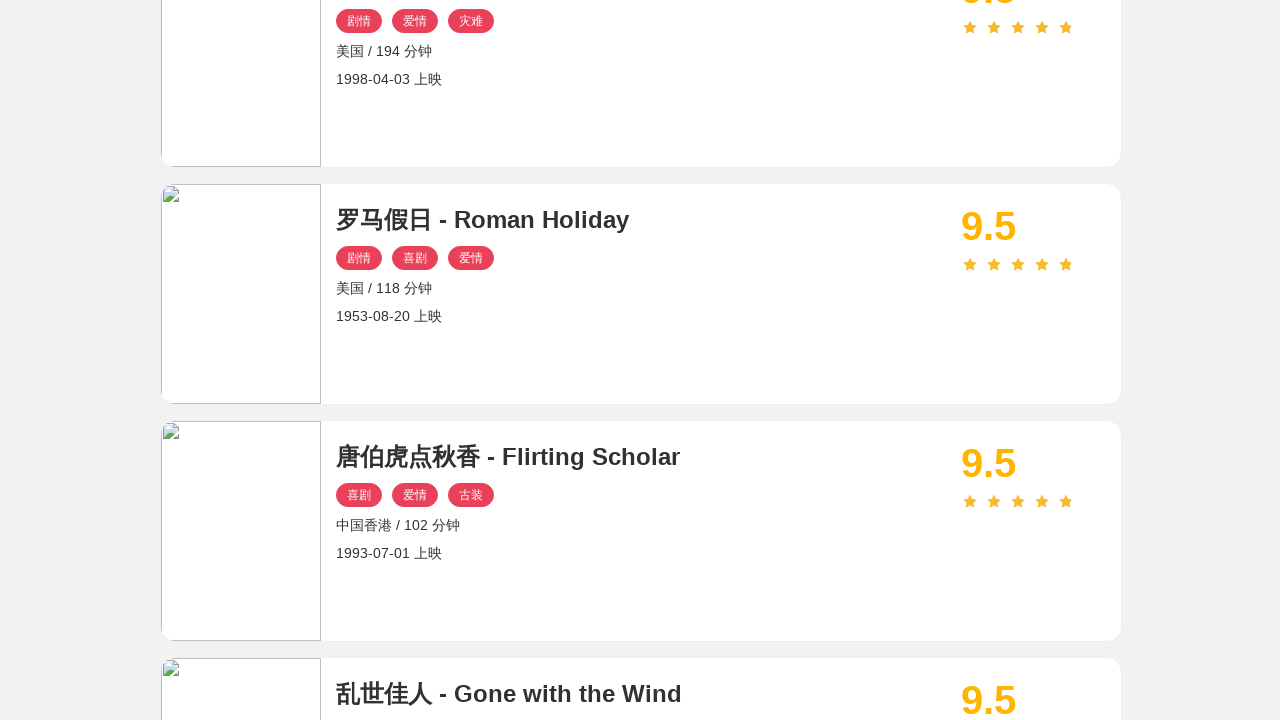

Verified movie grid with loaded content is displayed
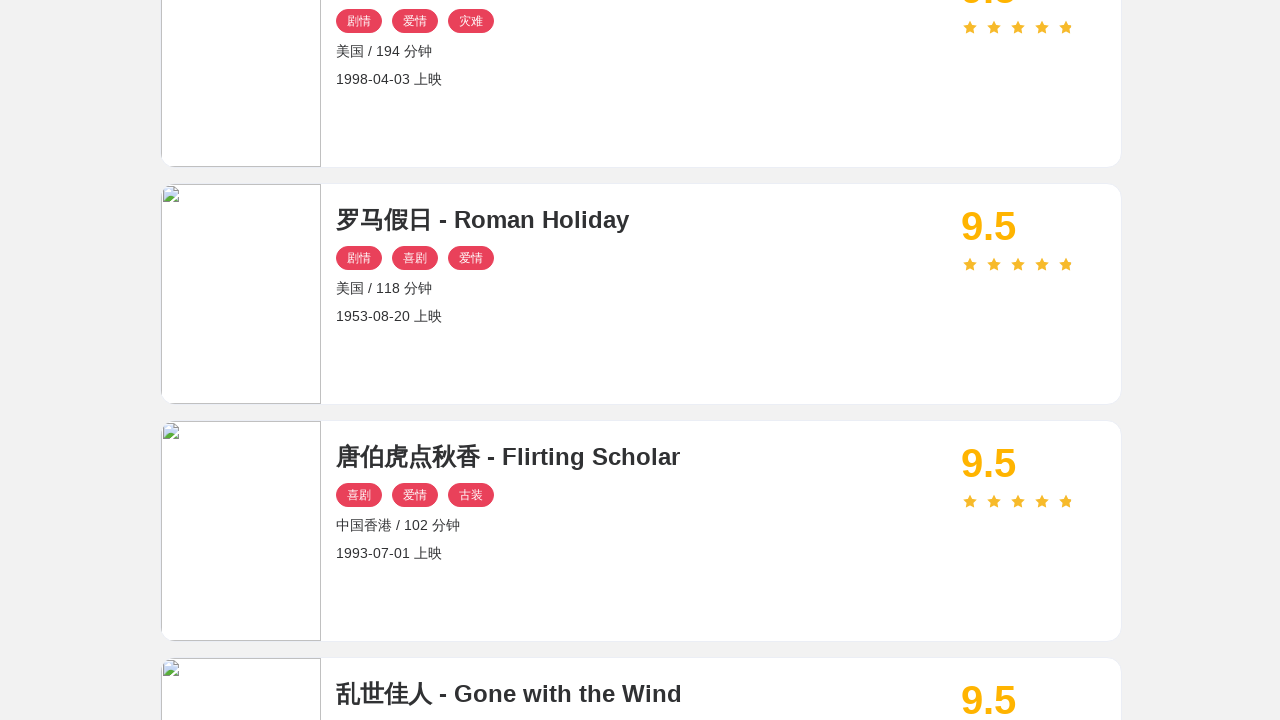

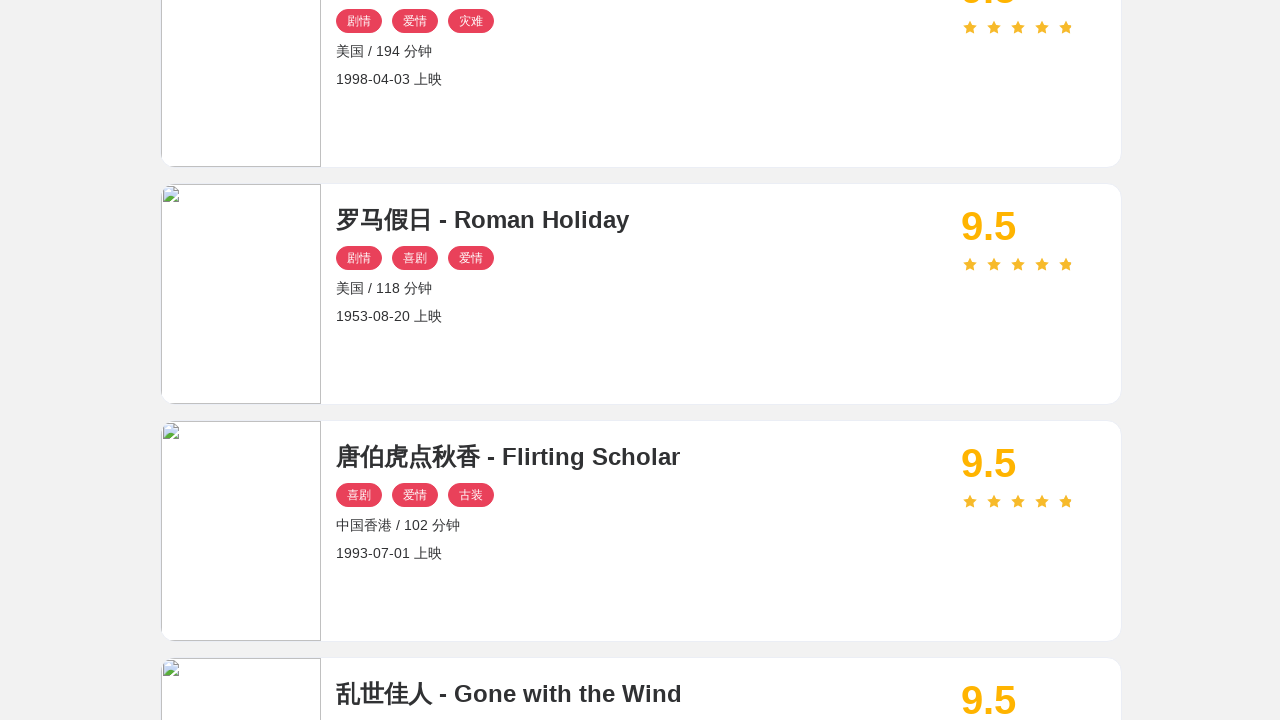